Tests dynamic content page by clicking the refresh link and waiting for specific image to appear

Starting URL: https://the-internet.herokuapp.com/dynamic_content

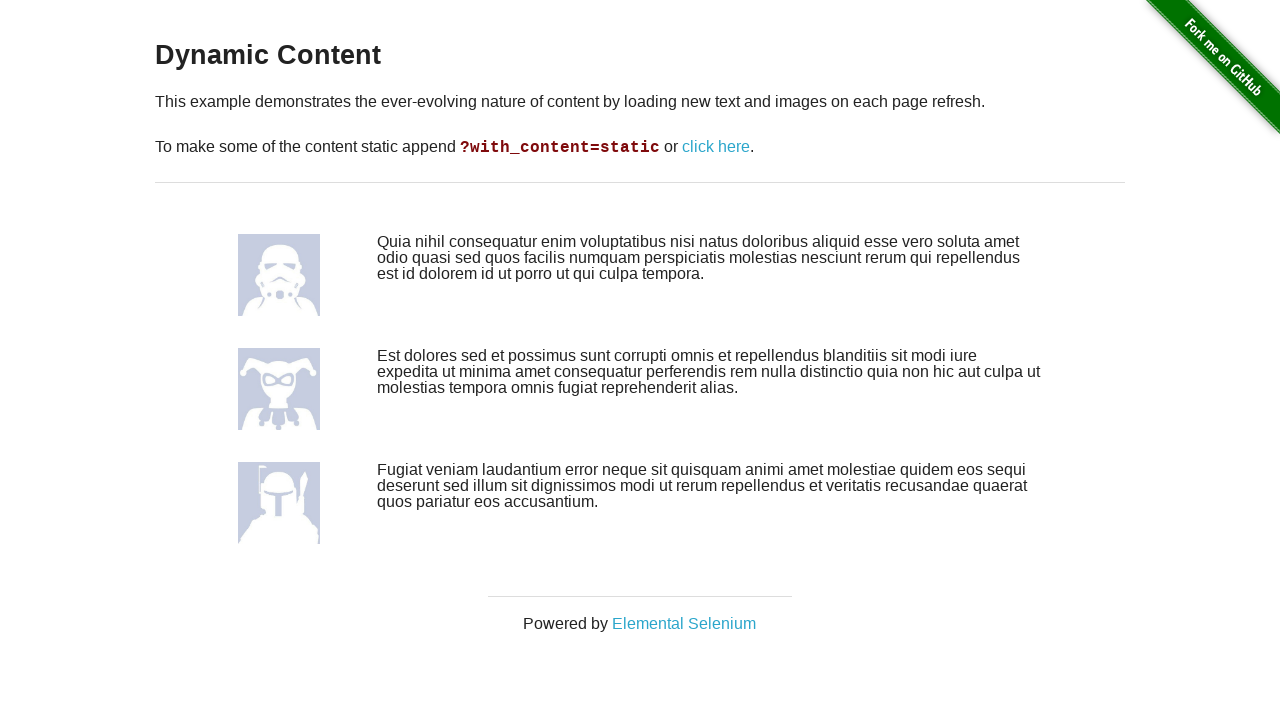

Clicked 'click here' link to refresh dynamic content at (716, 147) on text=click here
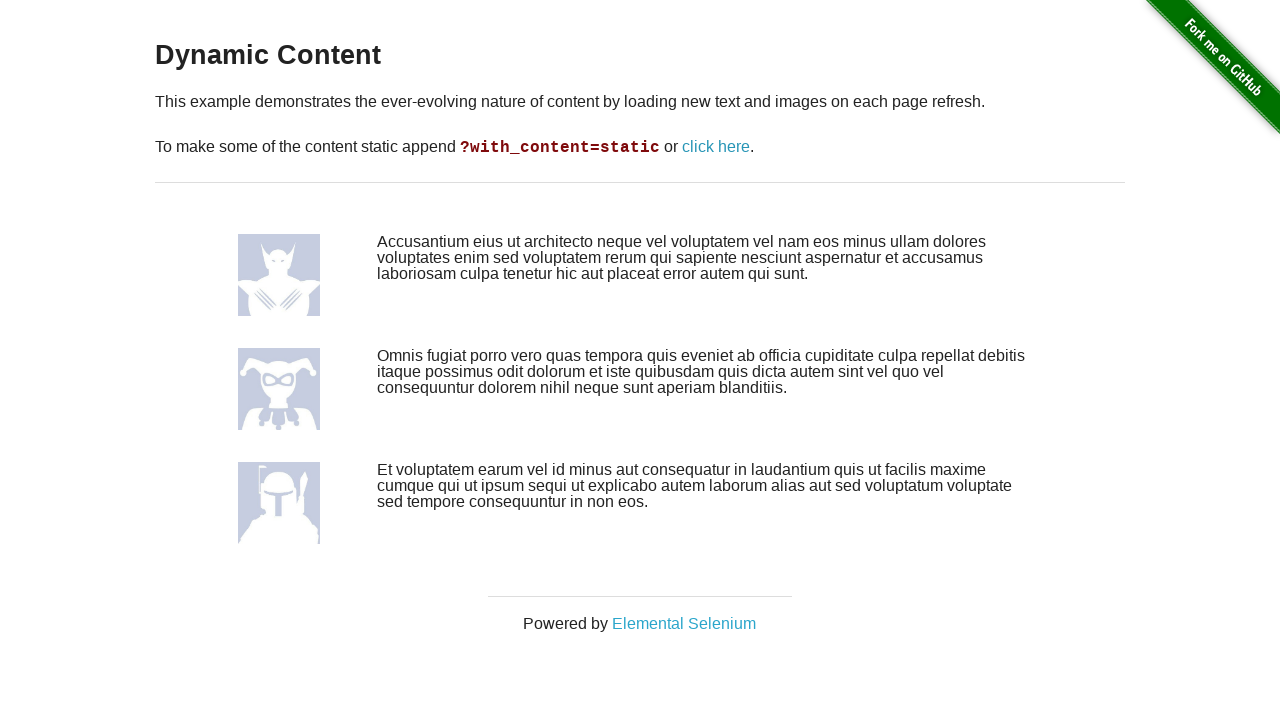

Page loaded after clicking refresh link
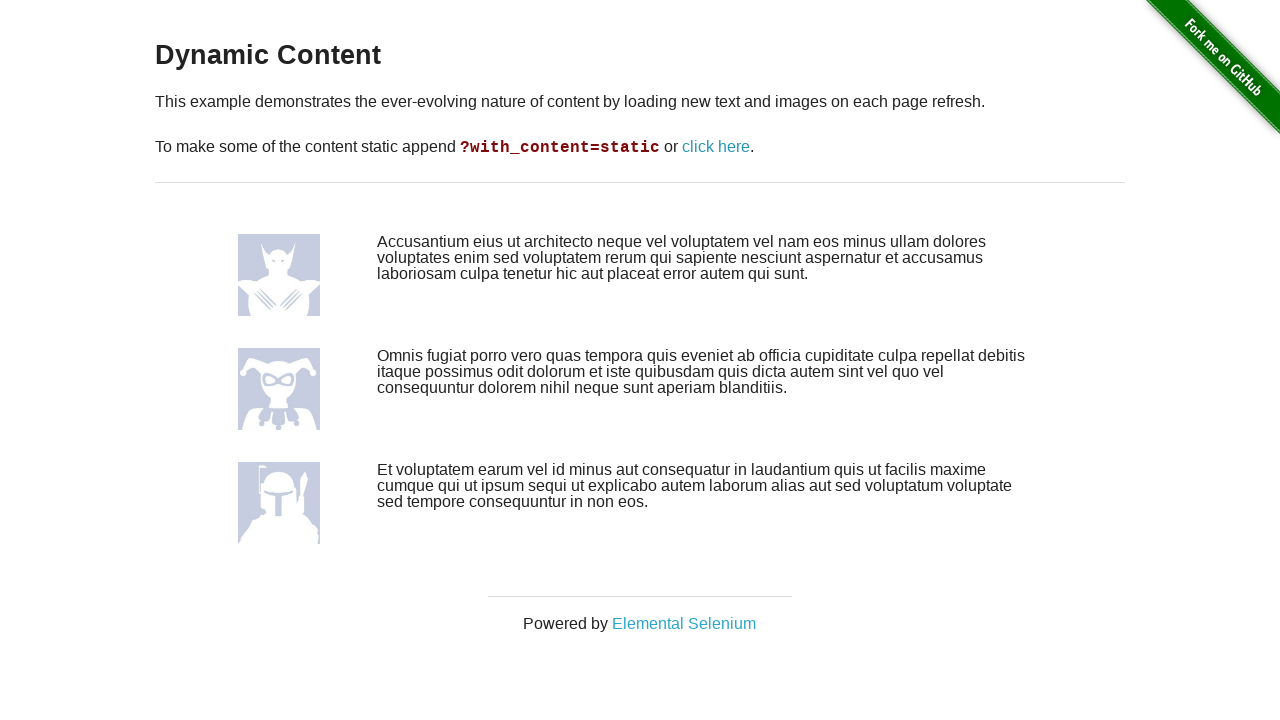

Clicked 'click here' link again to demonstrate dynamic content refresh at (716, 147) on text=click here
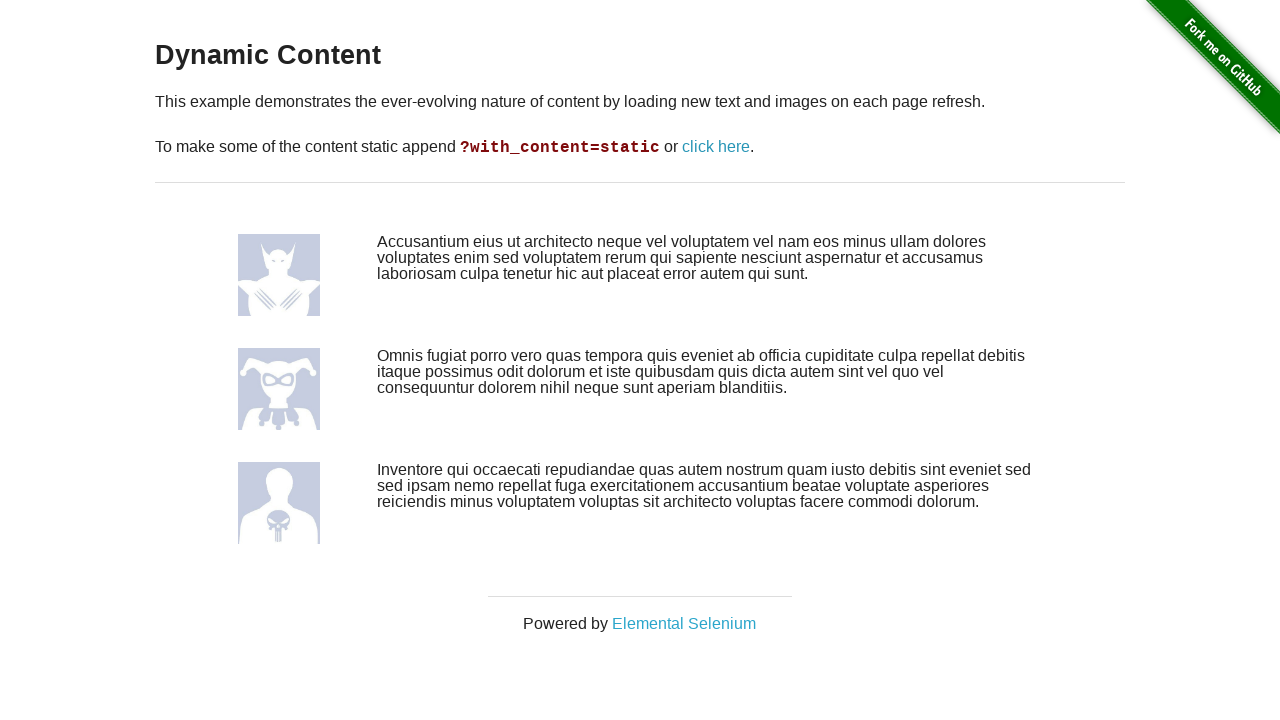

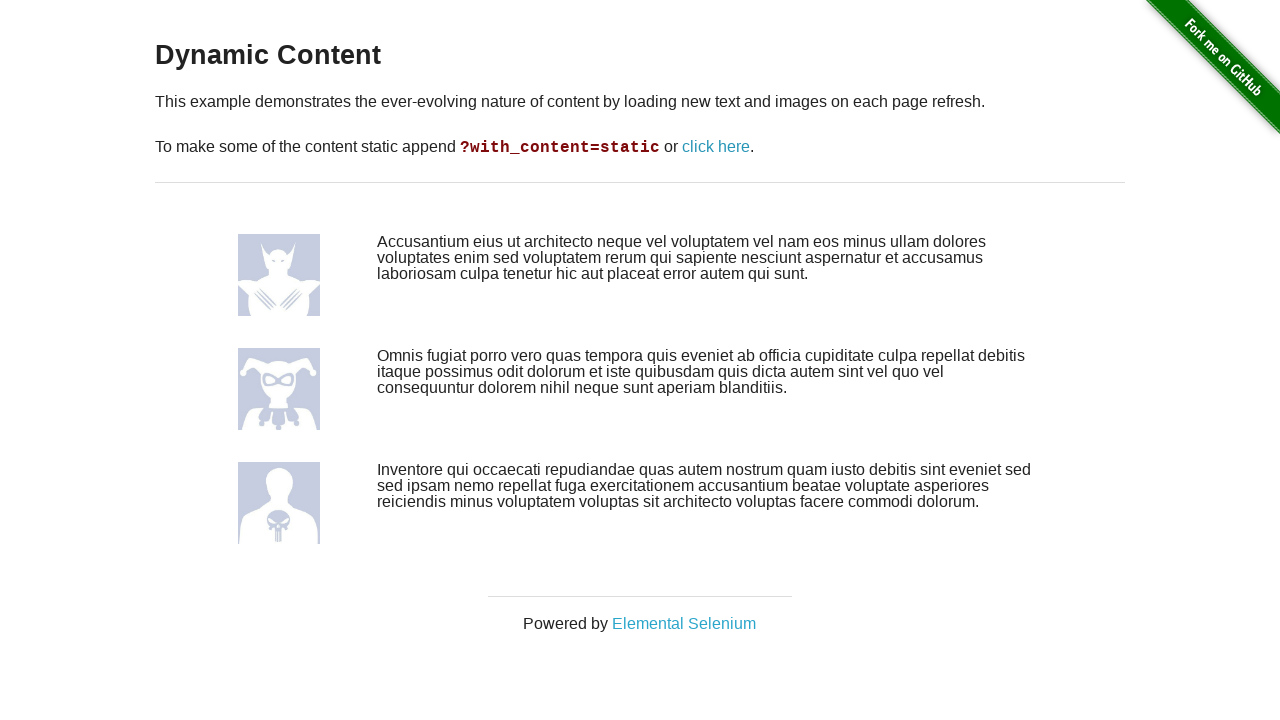